Tests window handling functionality by clicking a link that opens a new window, switching to it, and then switching back to the parent window

Starting URL: https://the-internet.herokuapp.com/windows

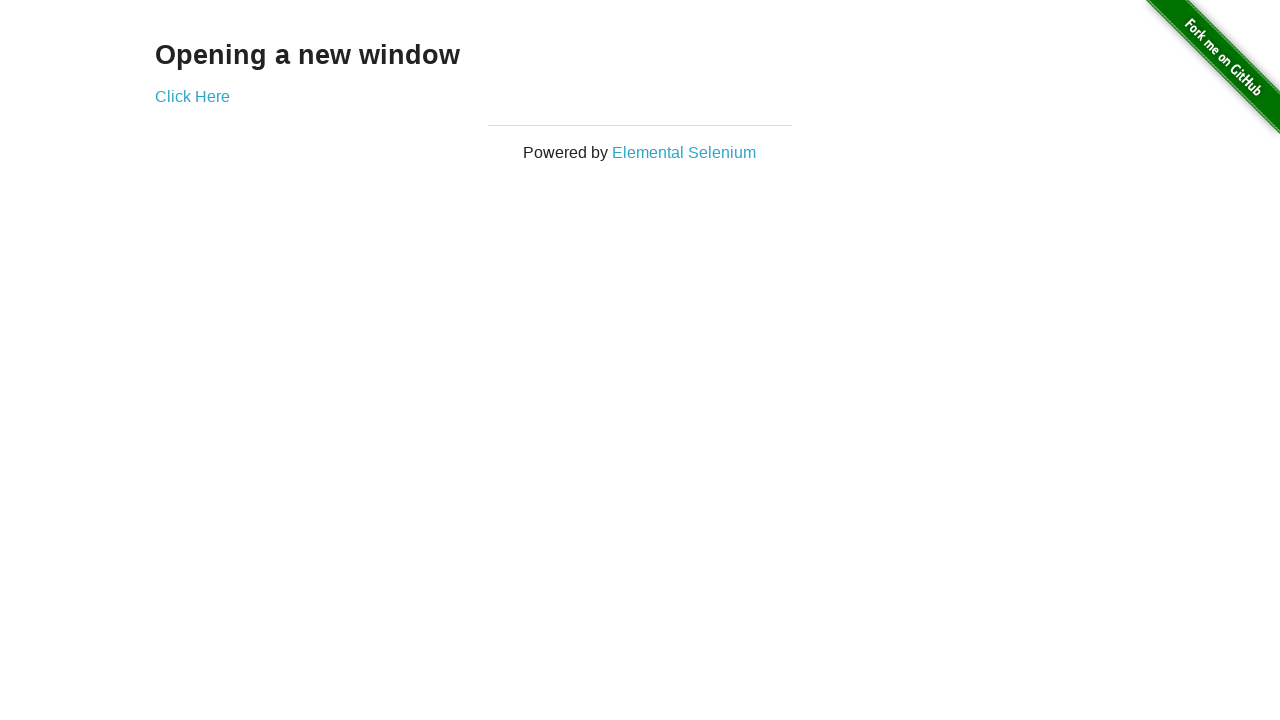

Clicked 'Click Here' link to open new window at (192, 96) on text=Click Here
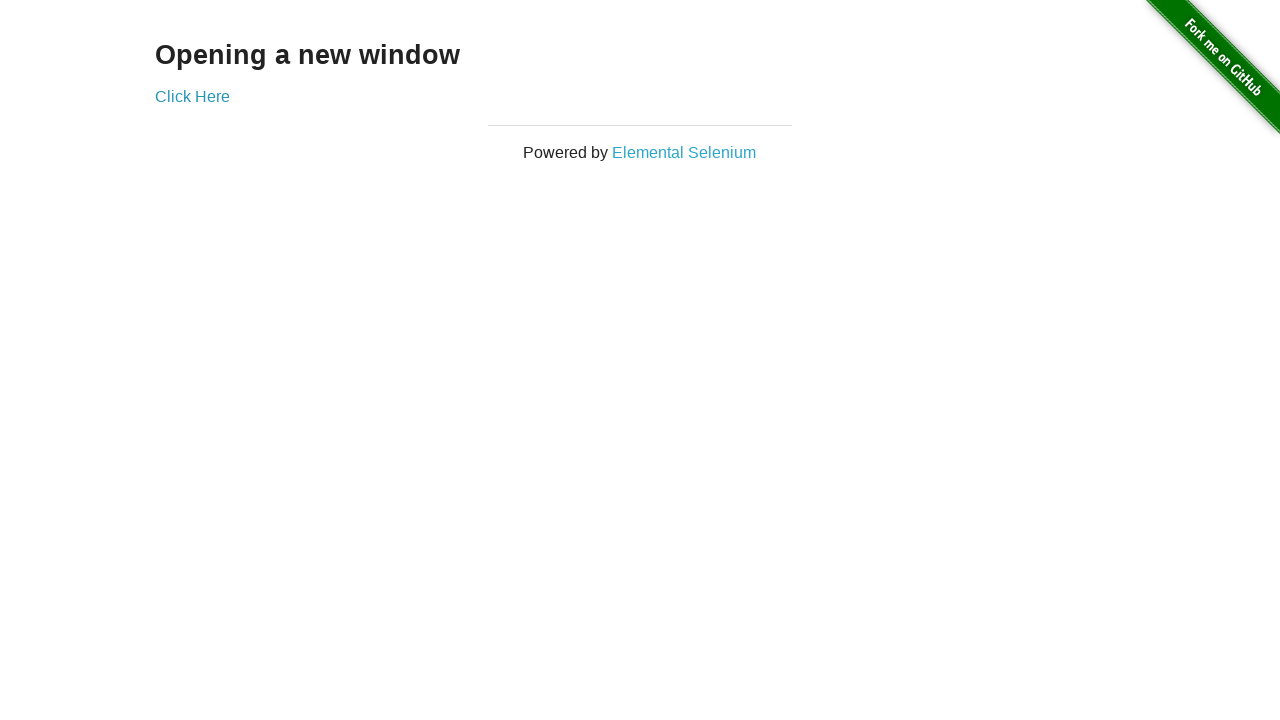

Waited for new window to open
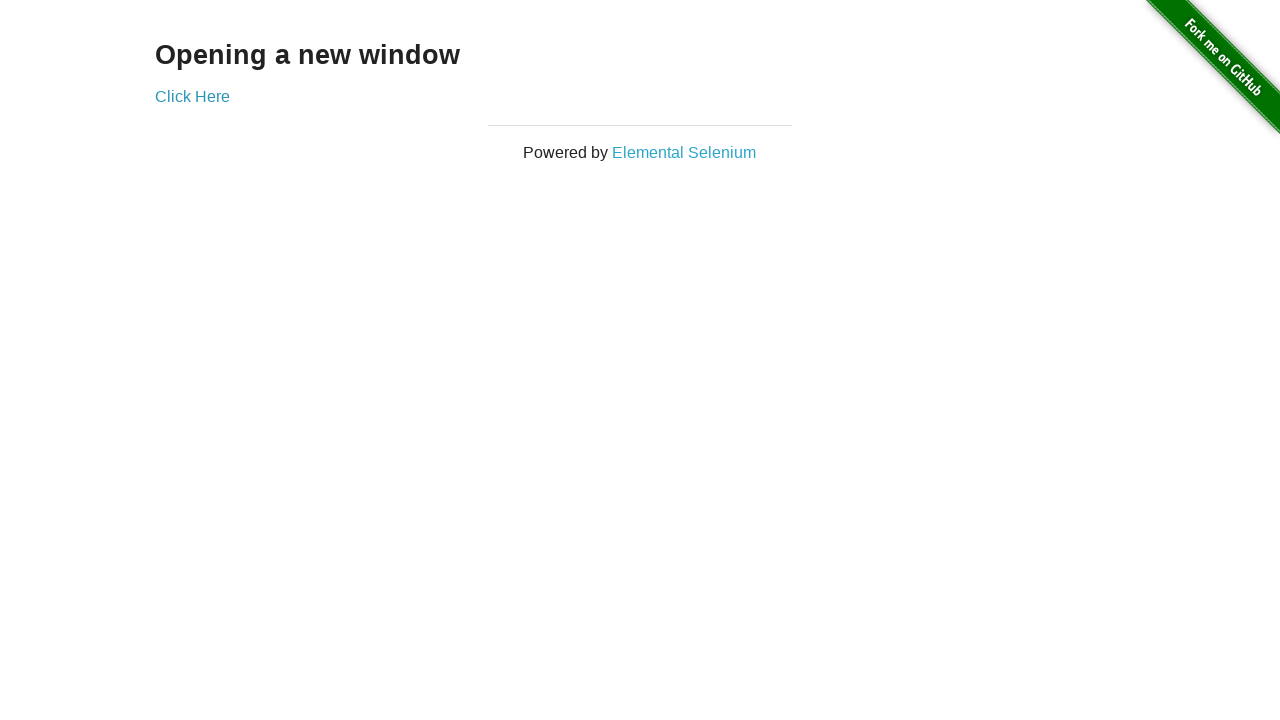

Retrieved all open pages/windows
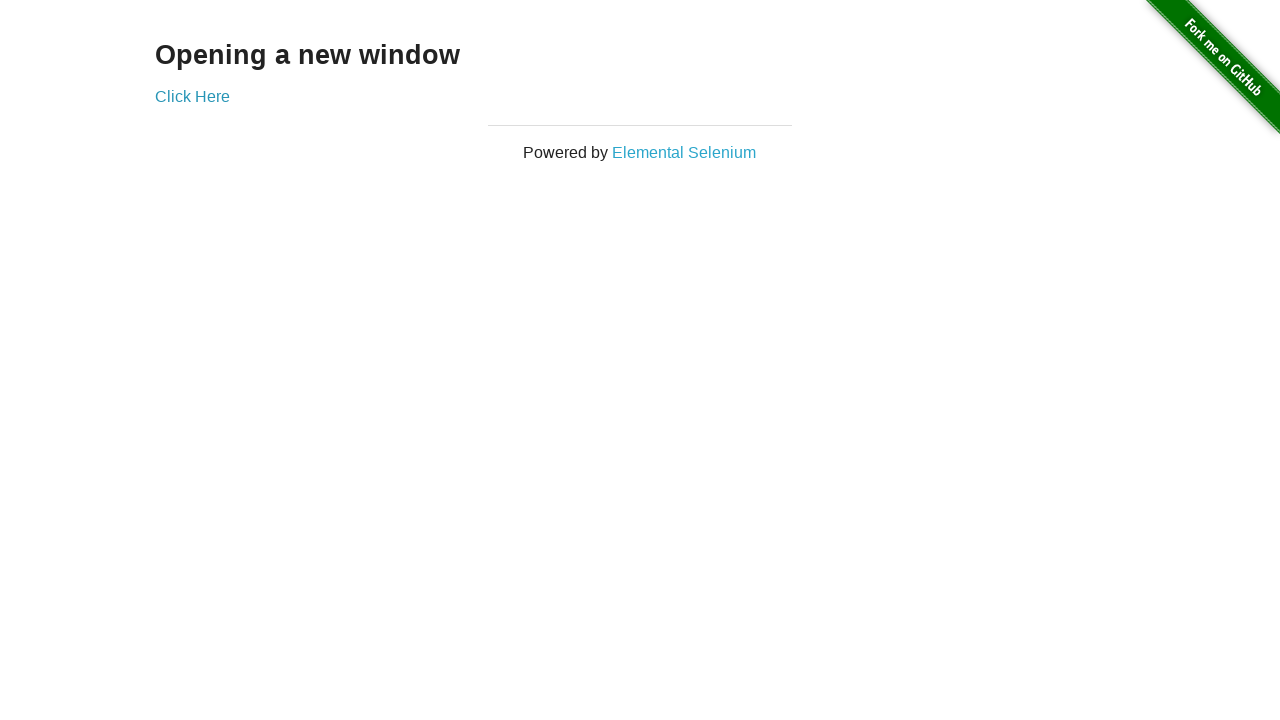

Identified new window as the last opened page
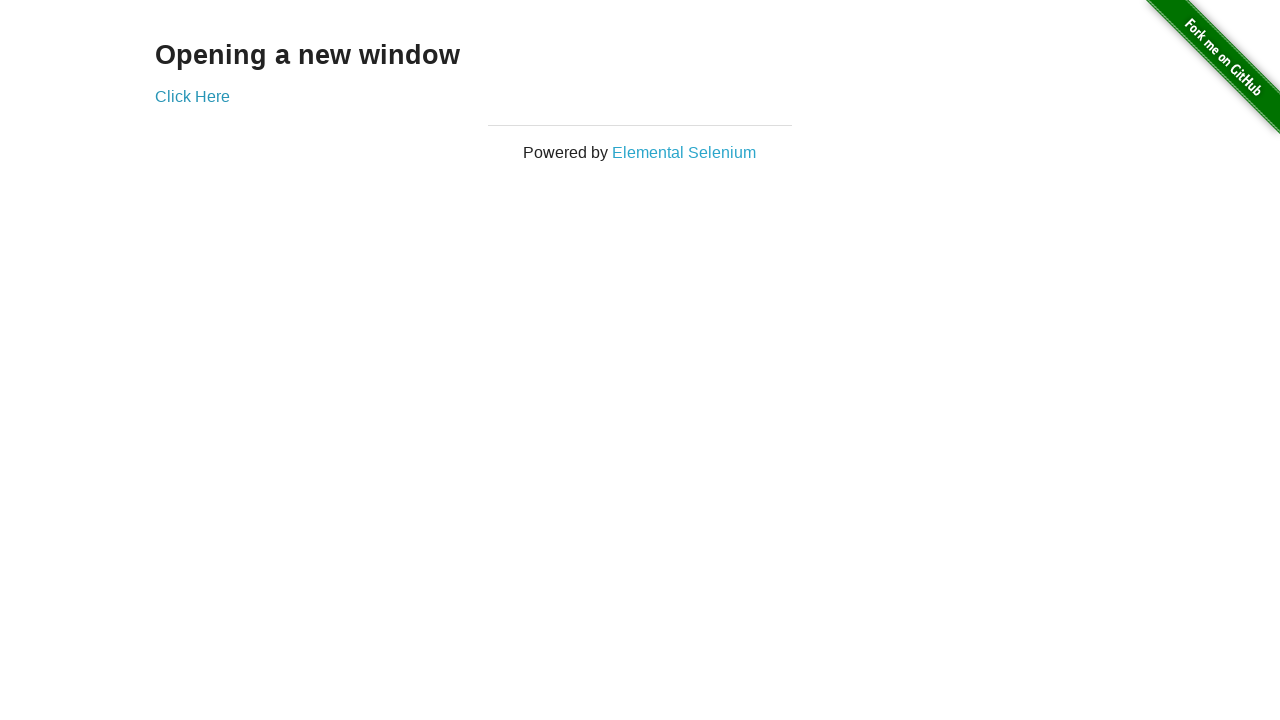

Waited for new window to fully load
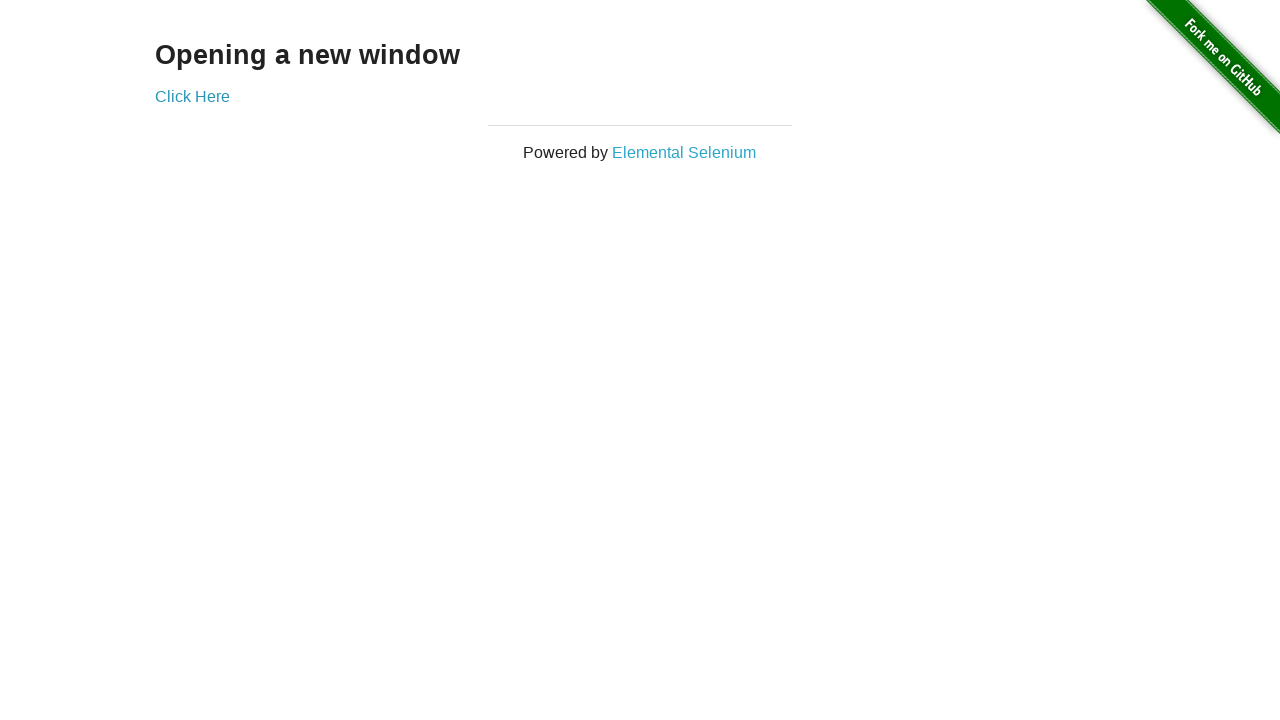

Retrieved title of new window: 'New Window'
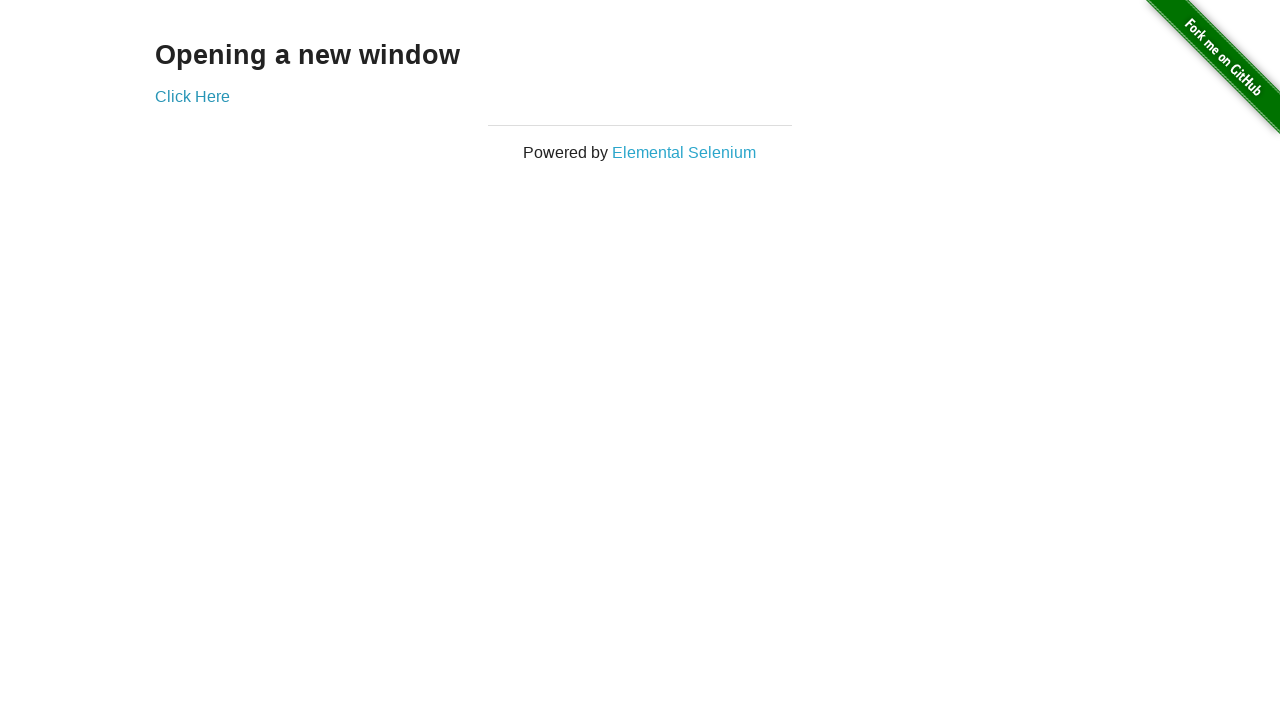

Switched focus back to parent window
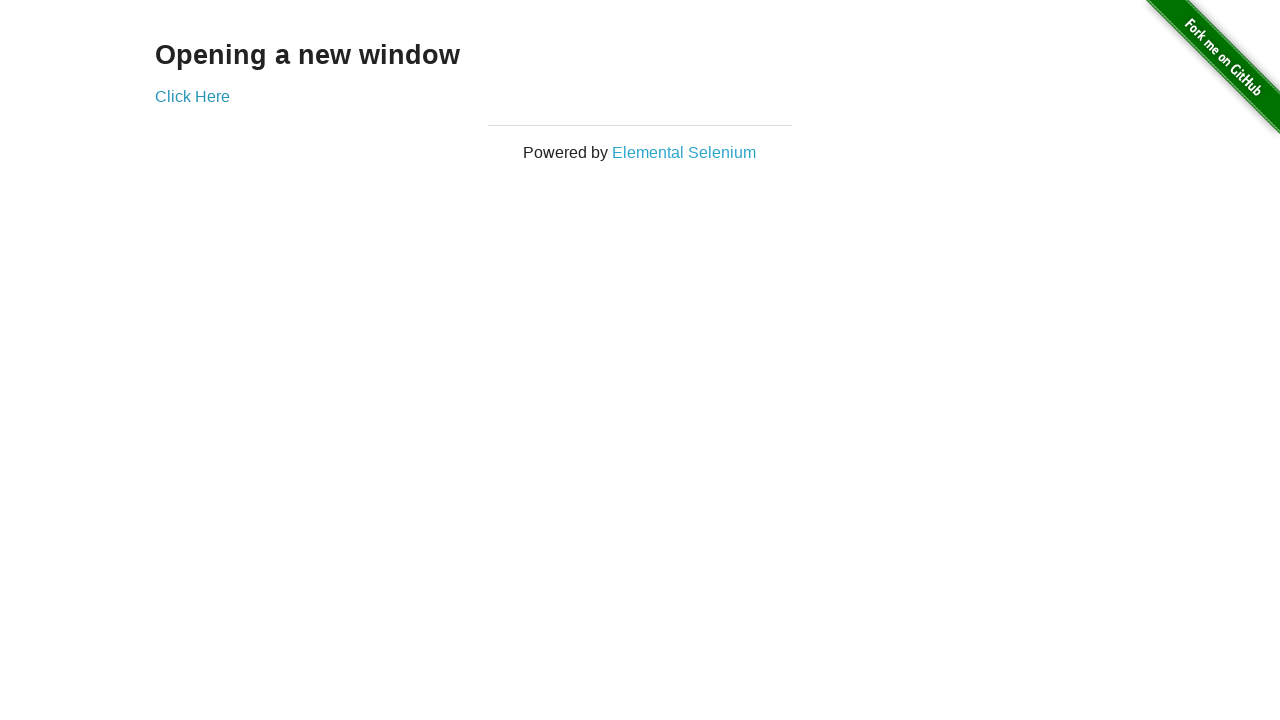

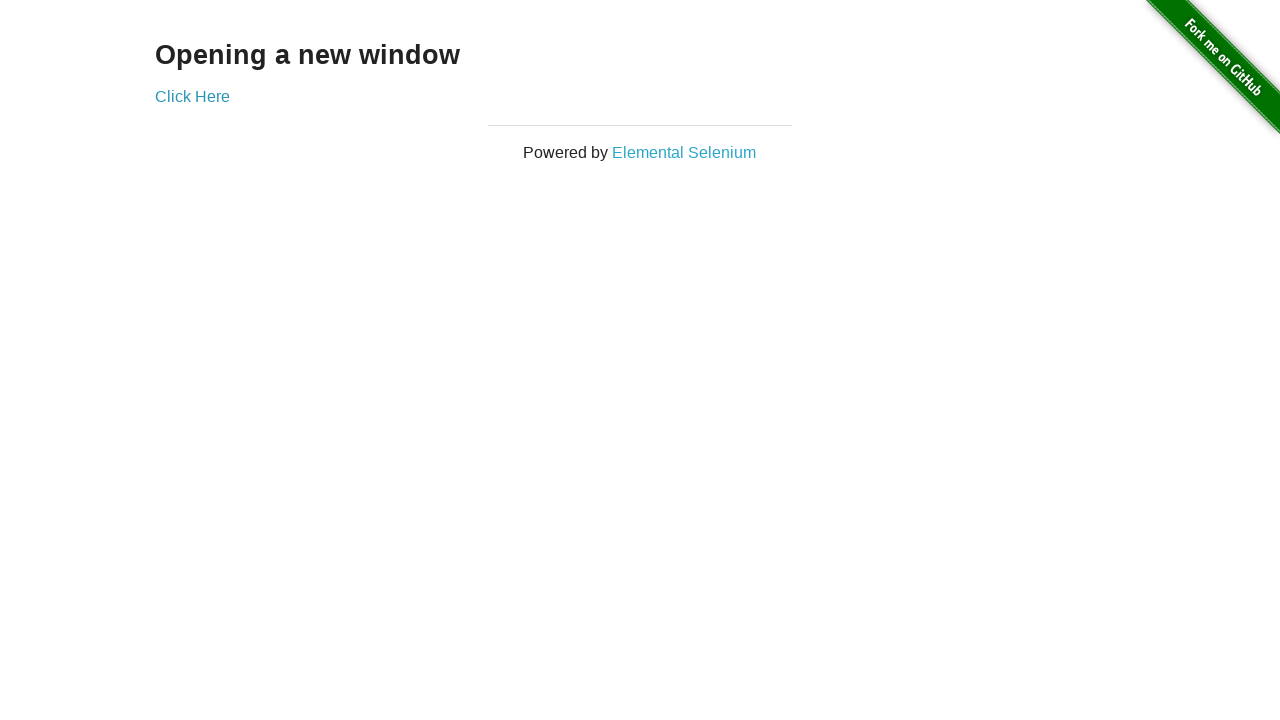